Tests the forgot password functionality by clicking the forgot password link, entering username and submitting the form

Starting URL: https://login.salesforce.com/

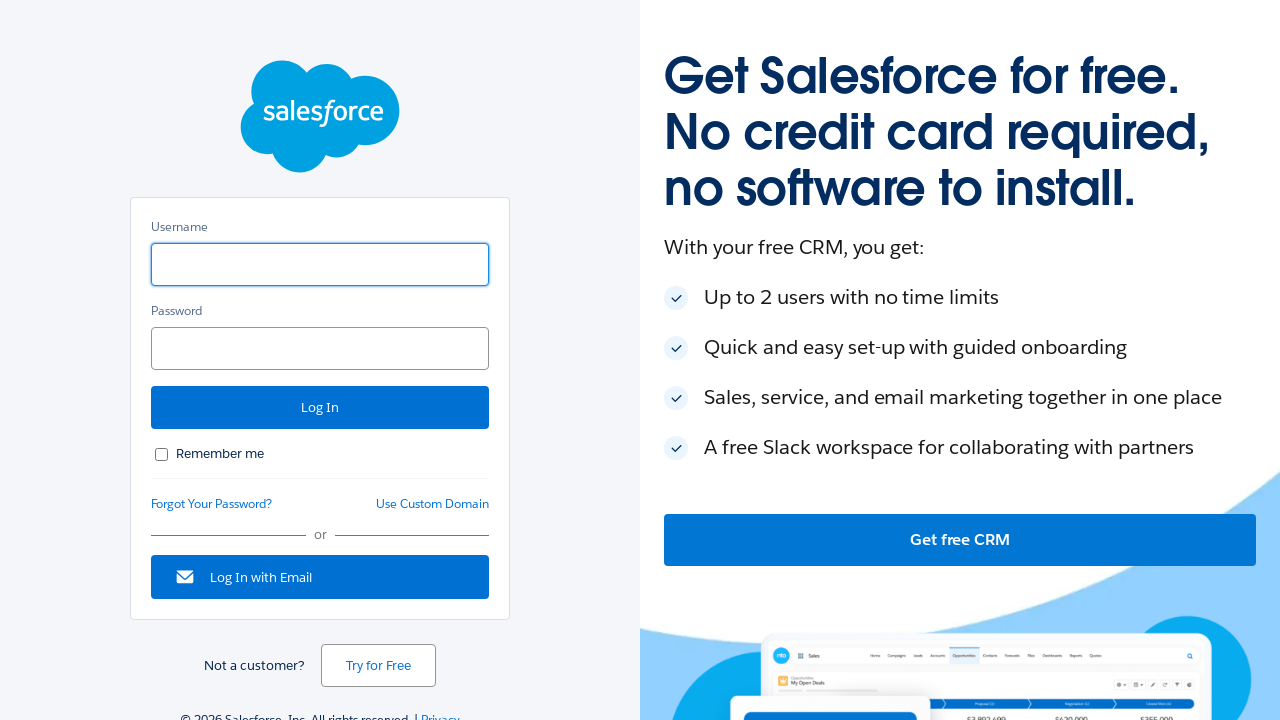

Clicked the forgot password link at (212, 504) on a#forgot_password_link
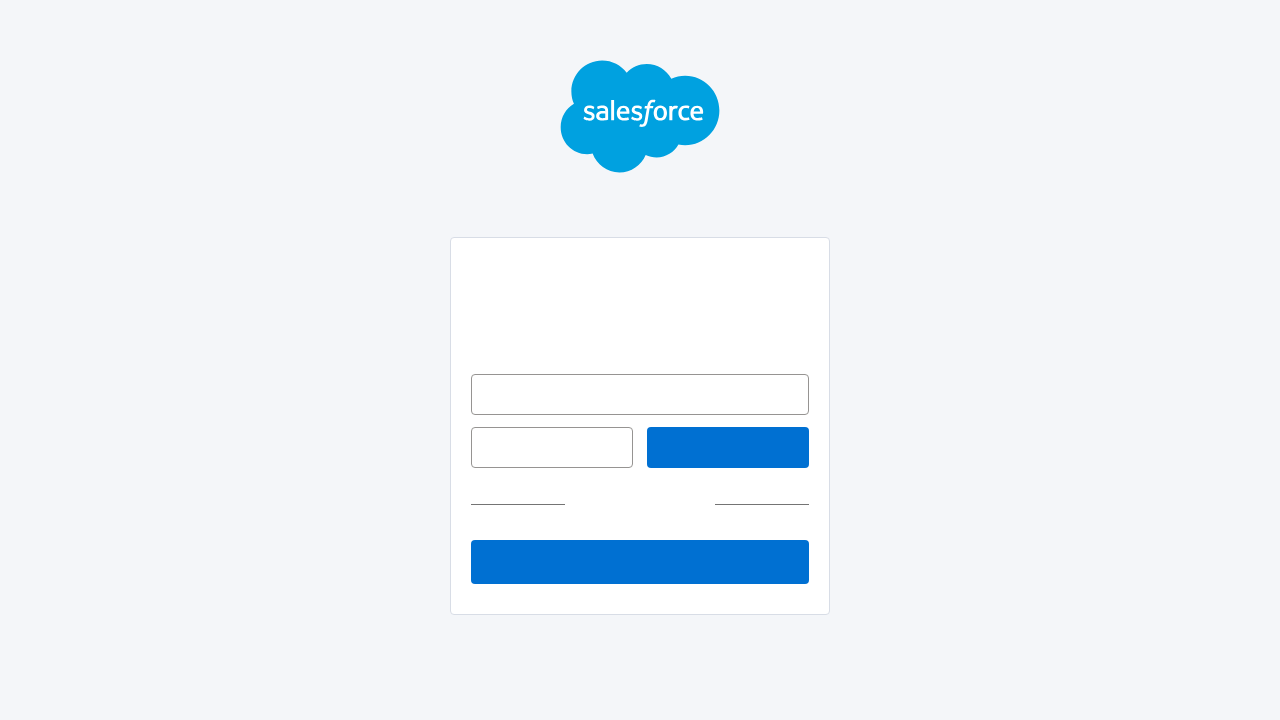

Entered username 'testuser@salesforce.com' in the forgot password form on input#un
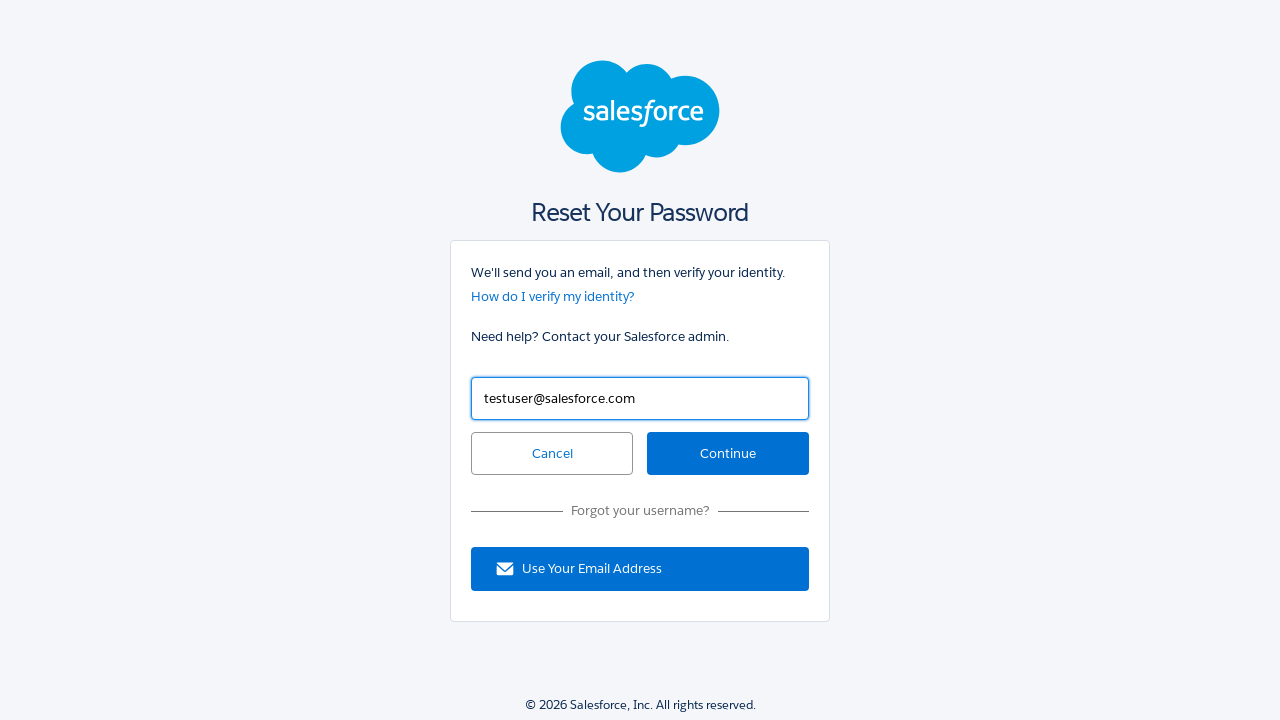

Clicked the continue button to submit the forgot password form at (728, 454) on input#continue
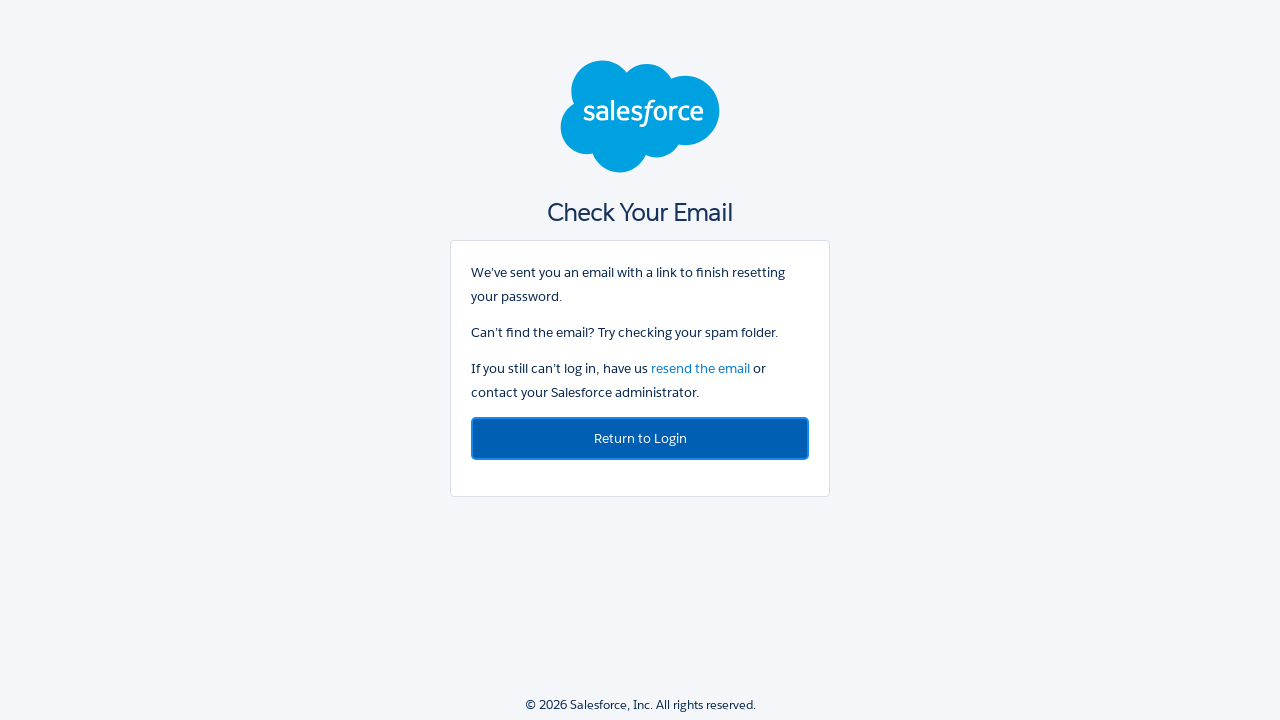

Confirmation page loaded with message displayed
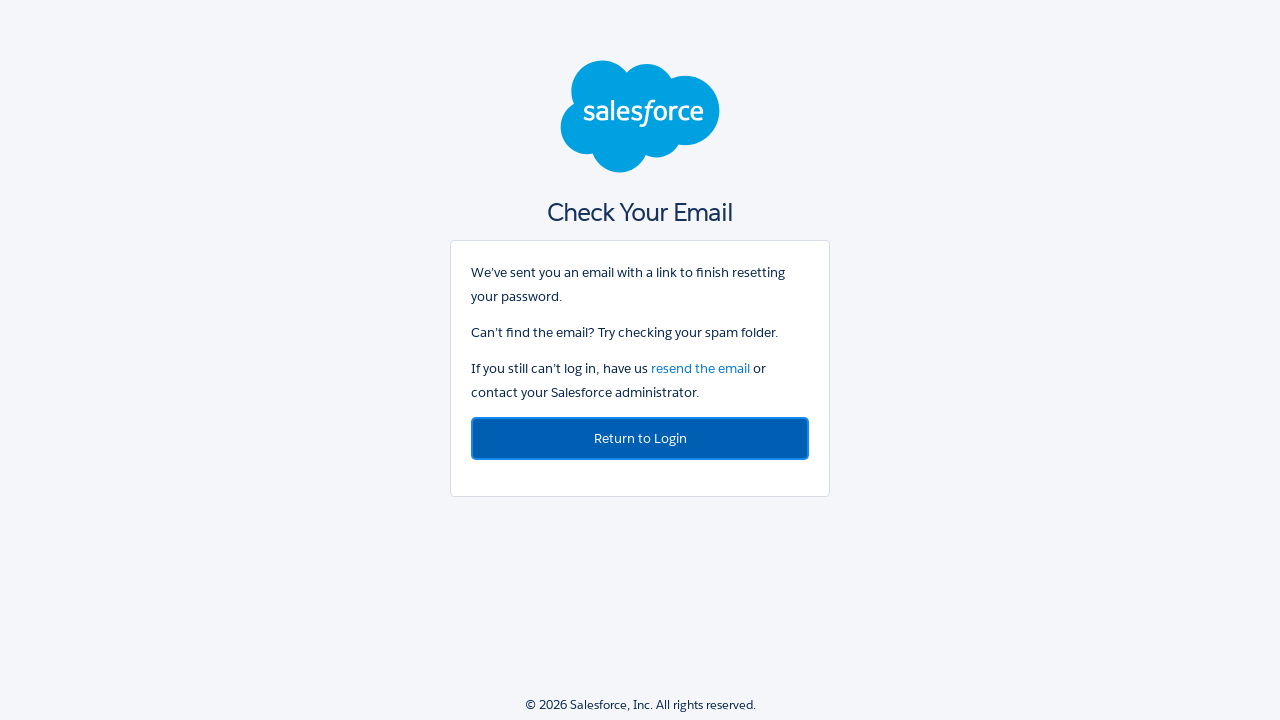

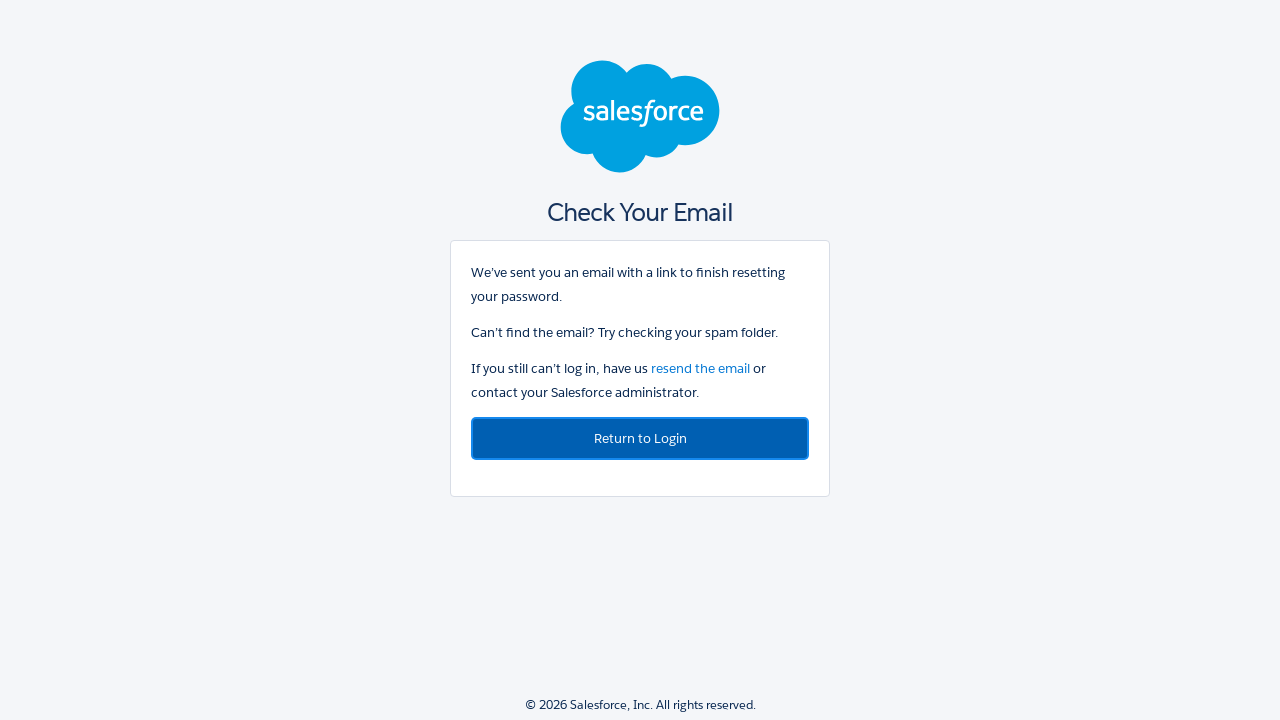